Tests partial link text functionality by clicking on a link containing the word "broken" on a Selenium practice website

Starting URL: https://www.leafground.com/link.xhtml

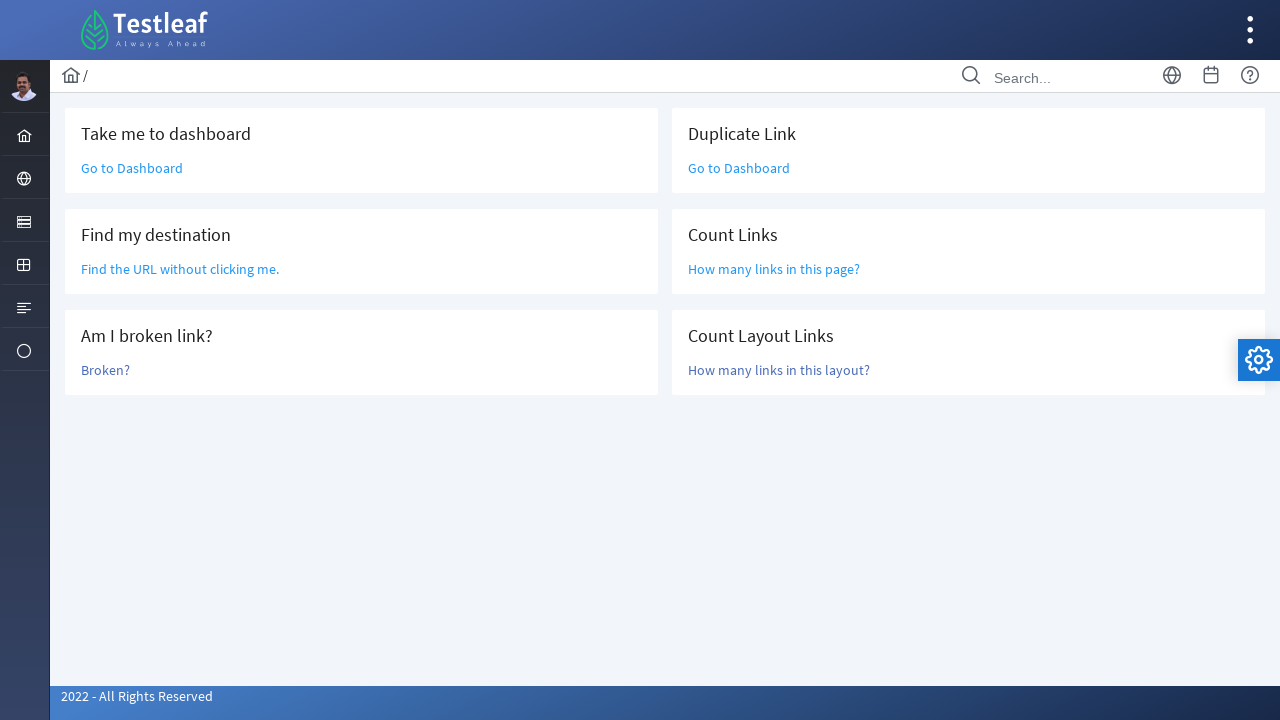

Navigated to Selenium practice website link page
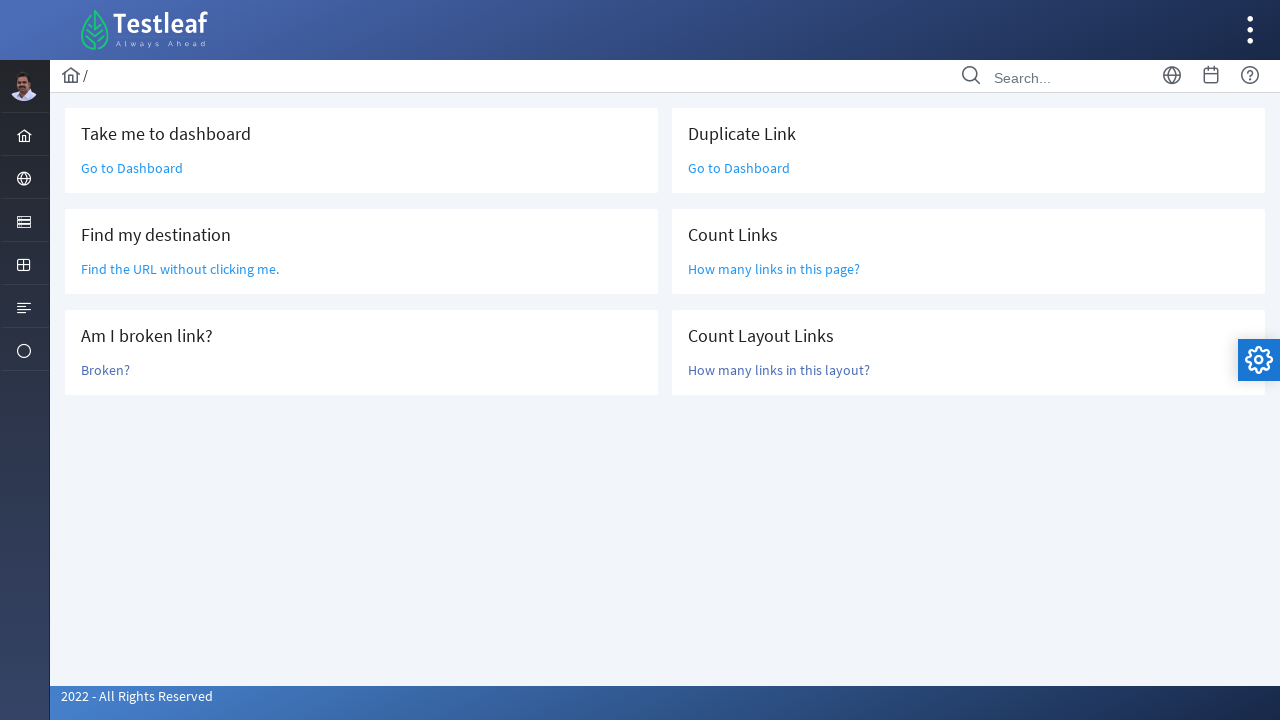

Clicked on link containing the word 'broken' at (106, 370) on a:has-text('broken')
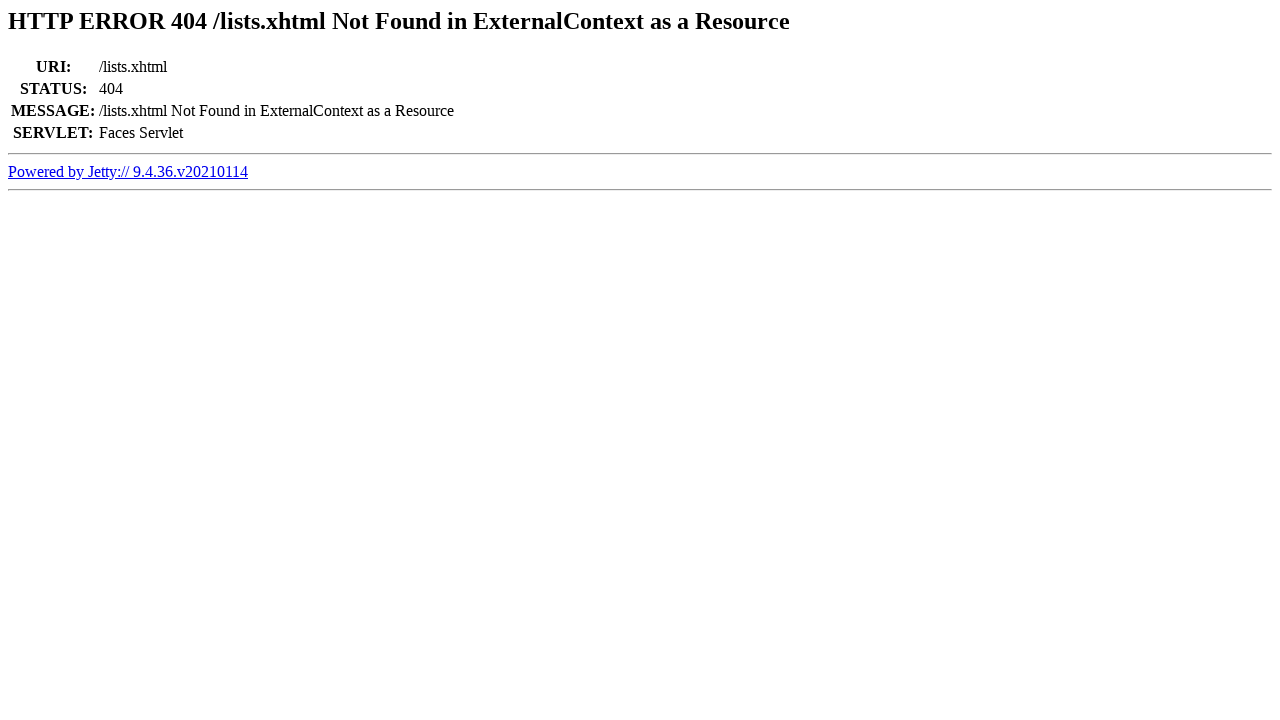

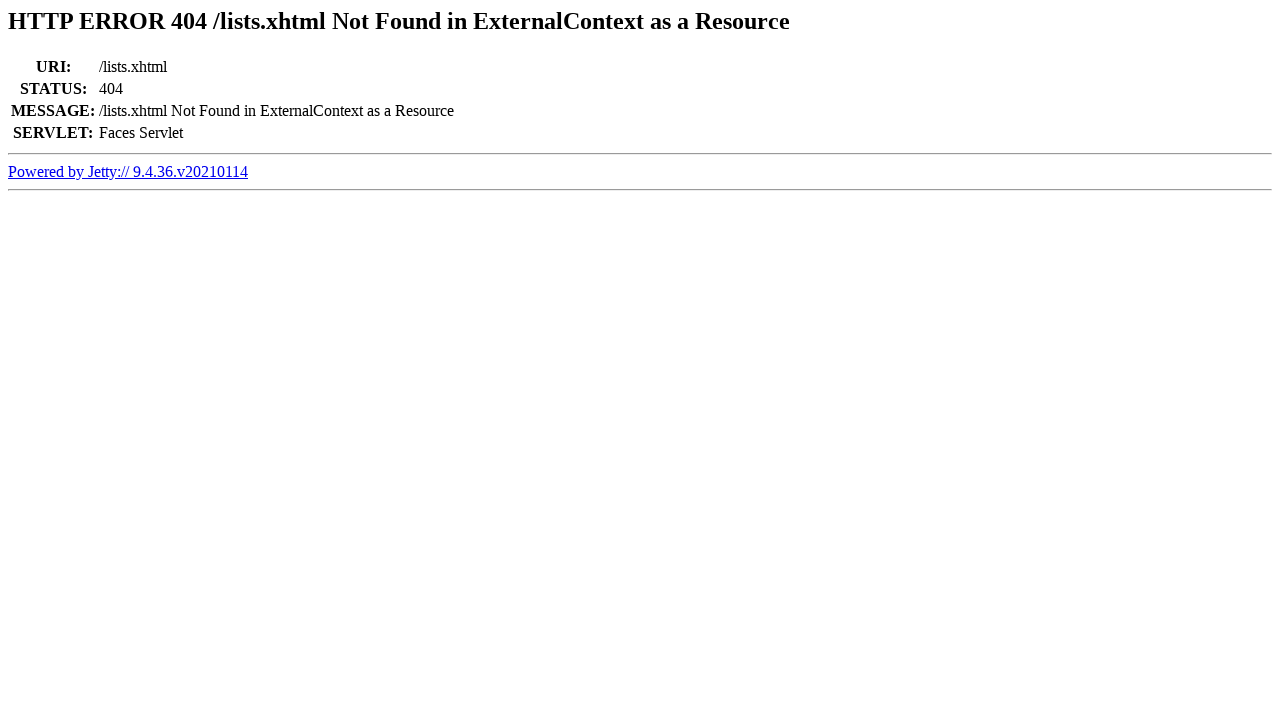